Tests that the Medium social media icon in the footer is clickable and has the correct href attribute pointing to OpenWeatherMap's Medium page.

Starting URL: https://openweathermap.org

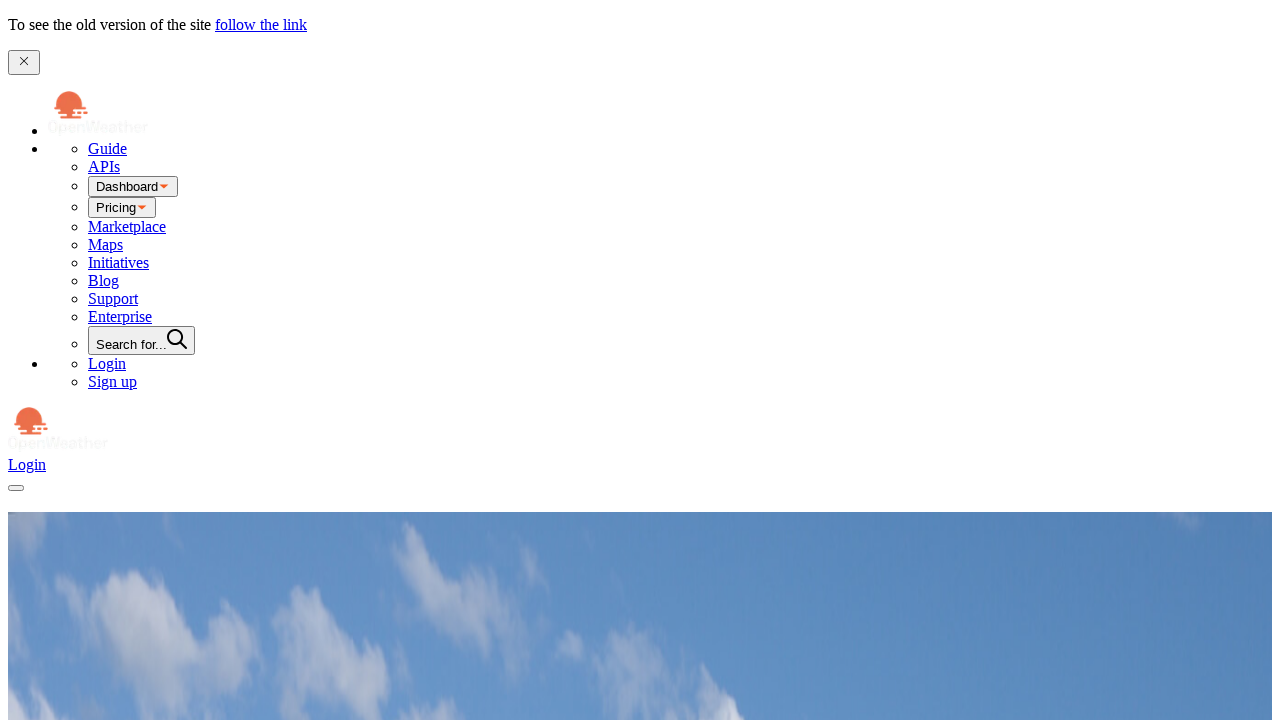

Scrolled to the bottom of the page
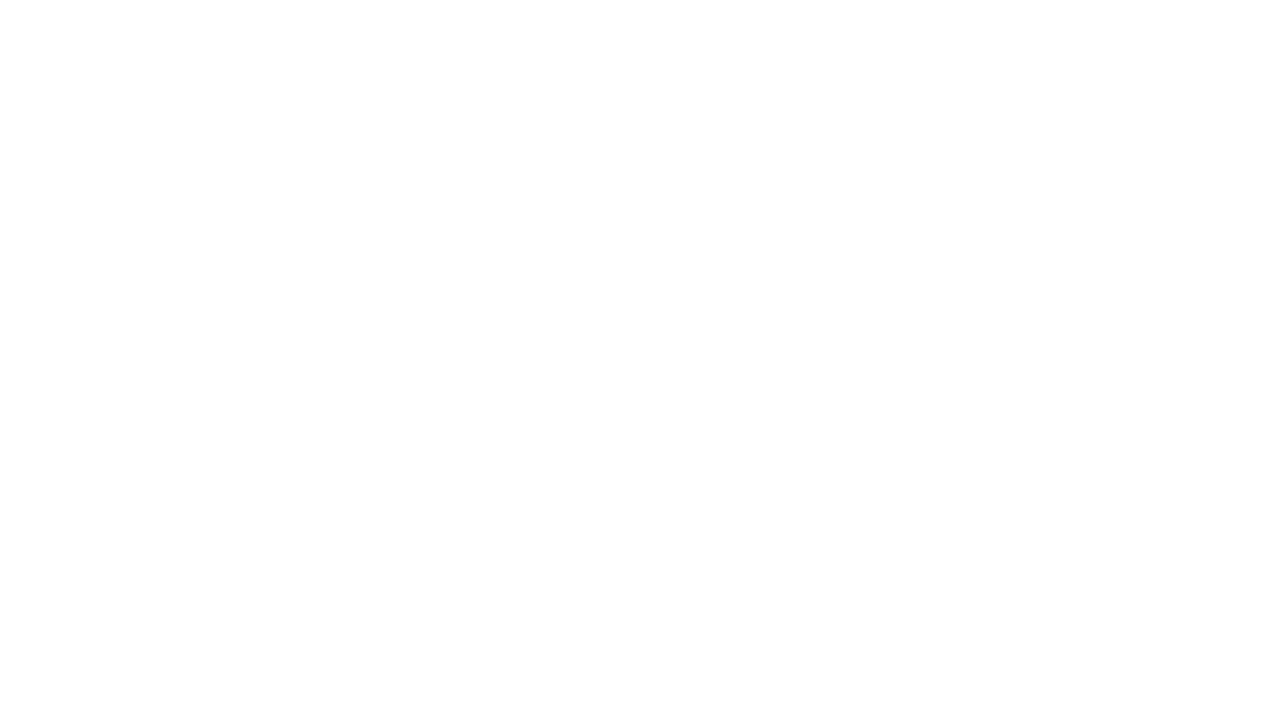

Located Medium social media link
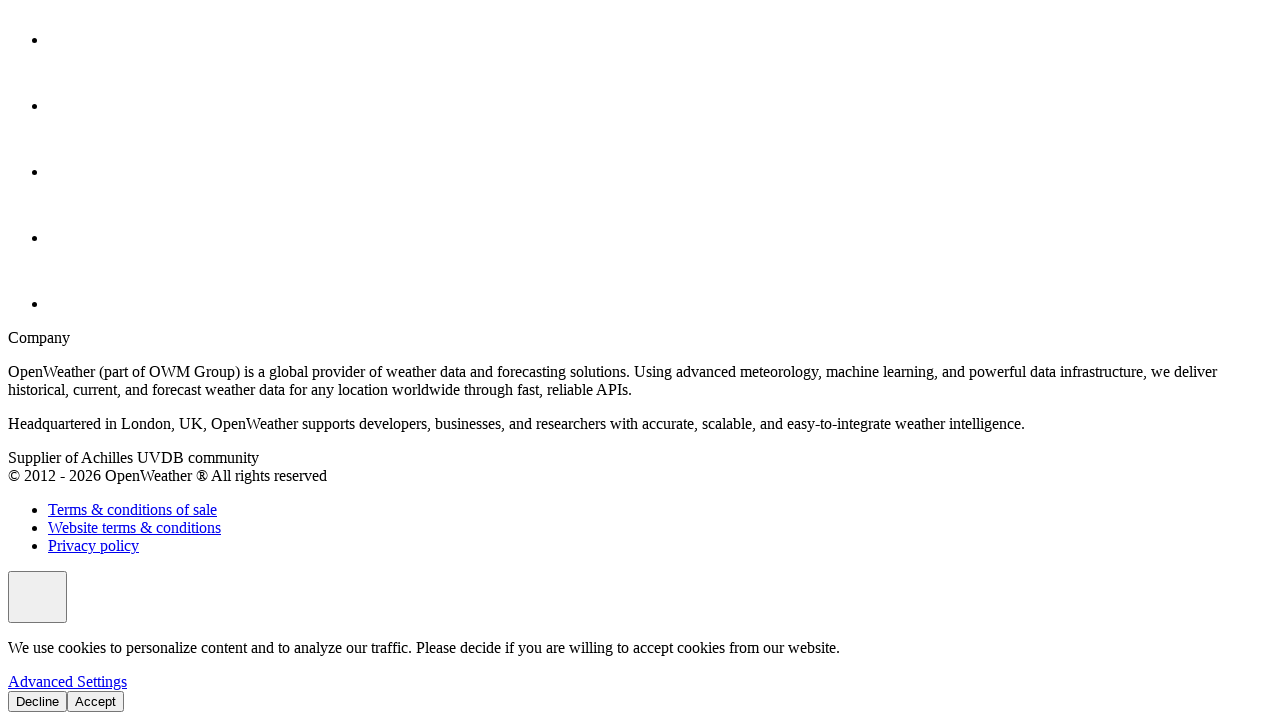

Waited for Medium link to be visible
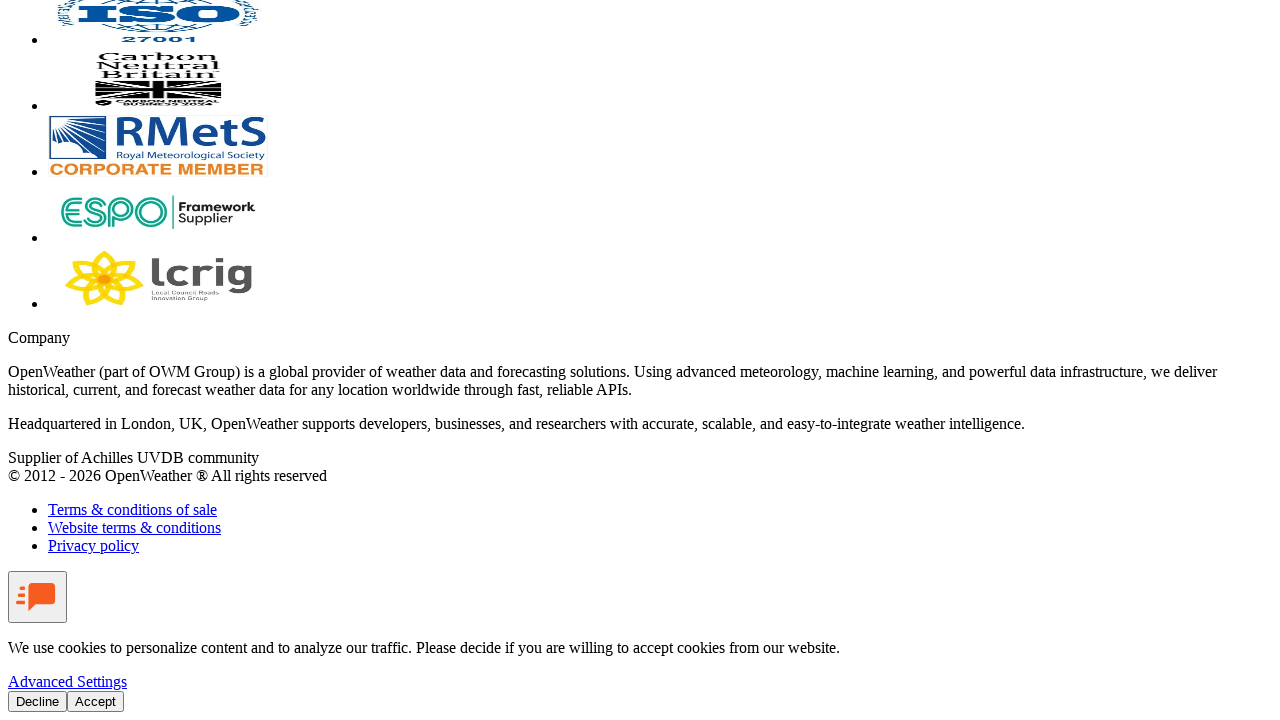

Retrieved href attribute from Medium link
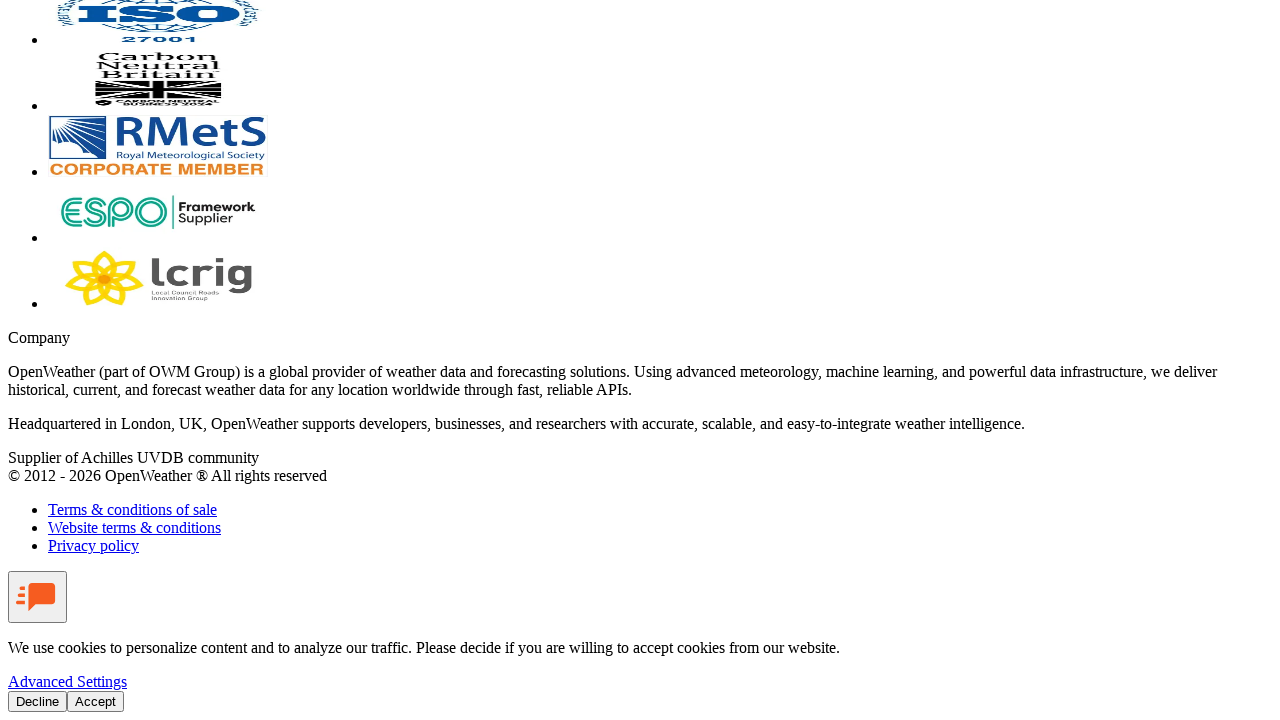

Verified Medium icon is enabled
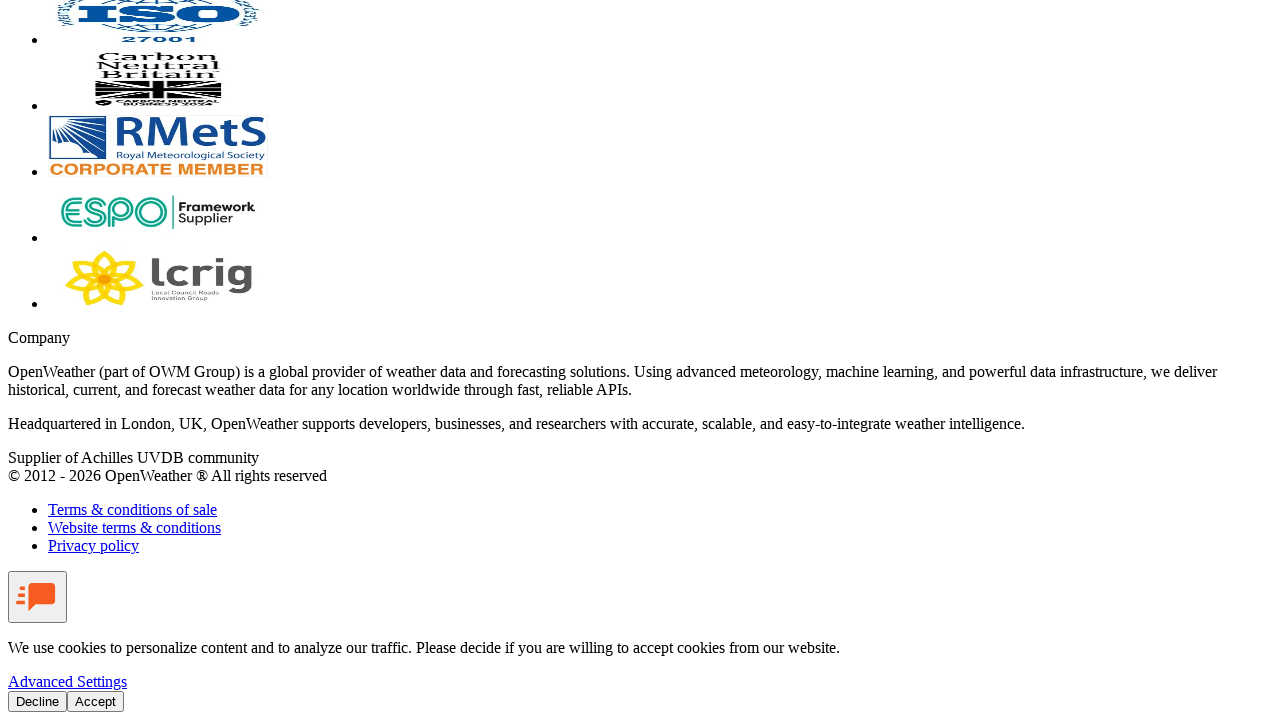

Verified Medium link href is correct: https://medium.com/@openweathermap
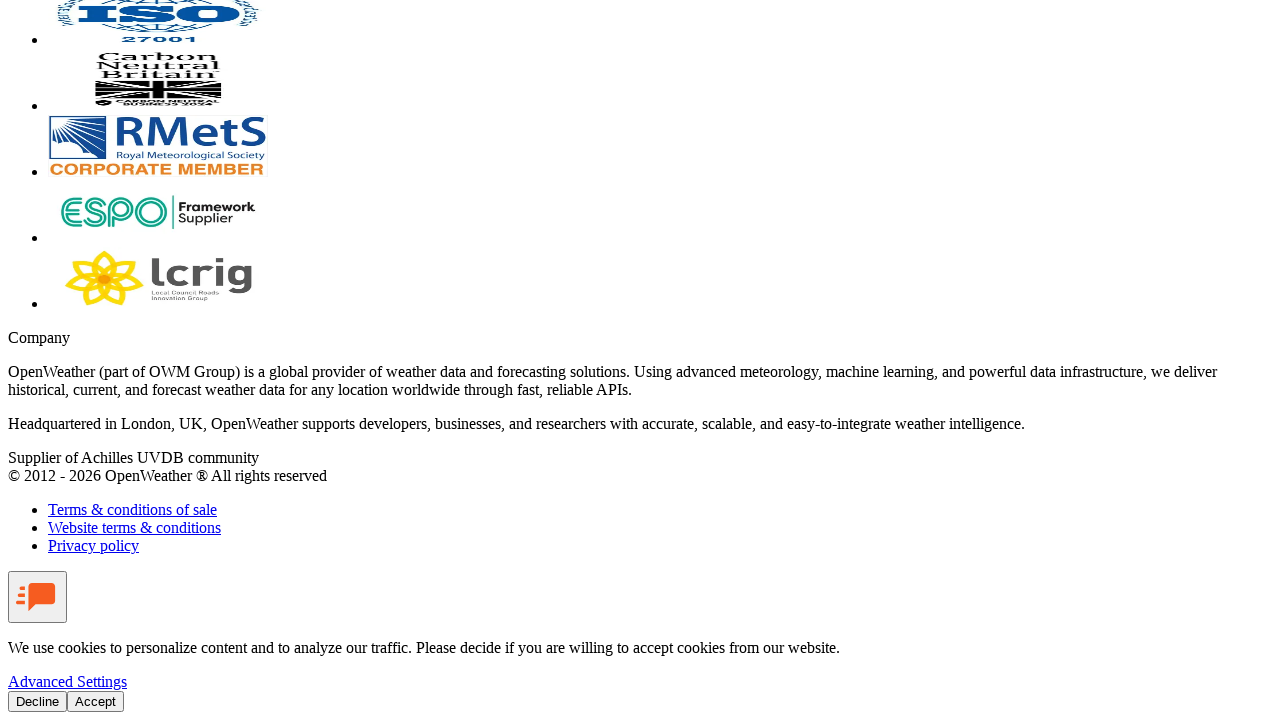

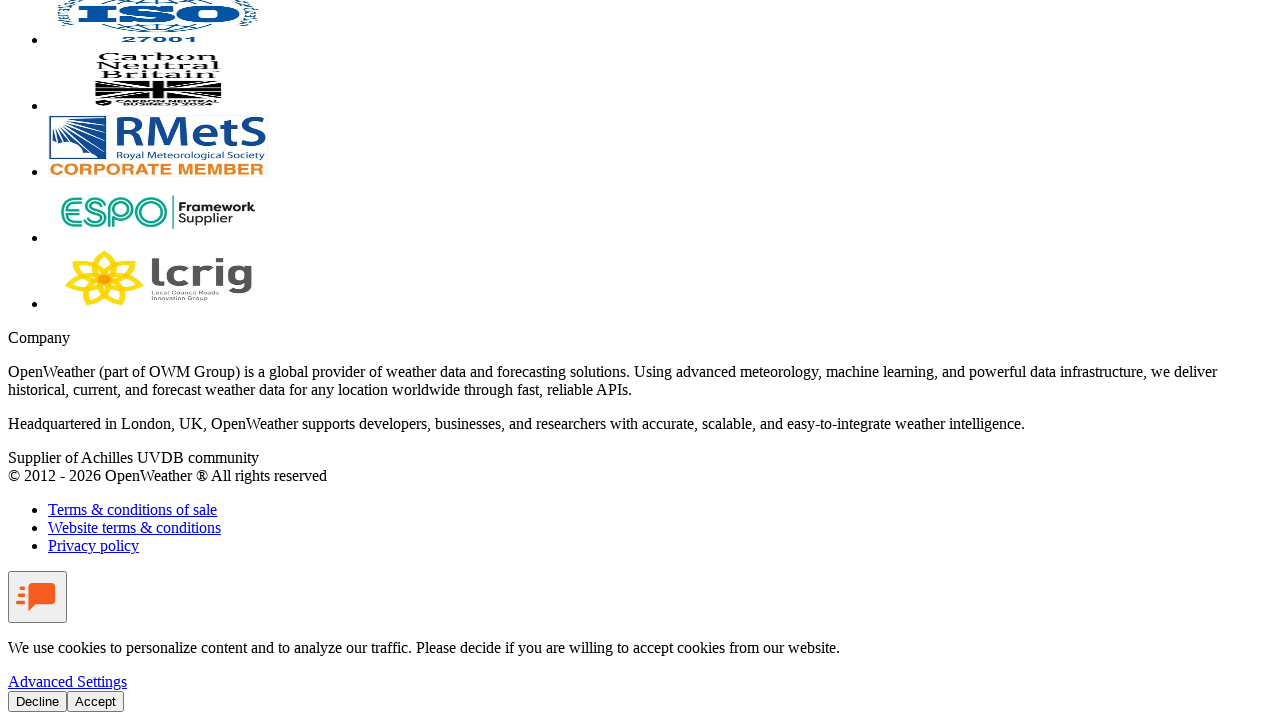